Tests JavaScript scrolling functionality by scrolling down and up the page, then scrolling a specific element (mouse hover element) into view.

Starting URL: https://www.letskodeit.com/practice

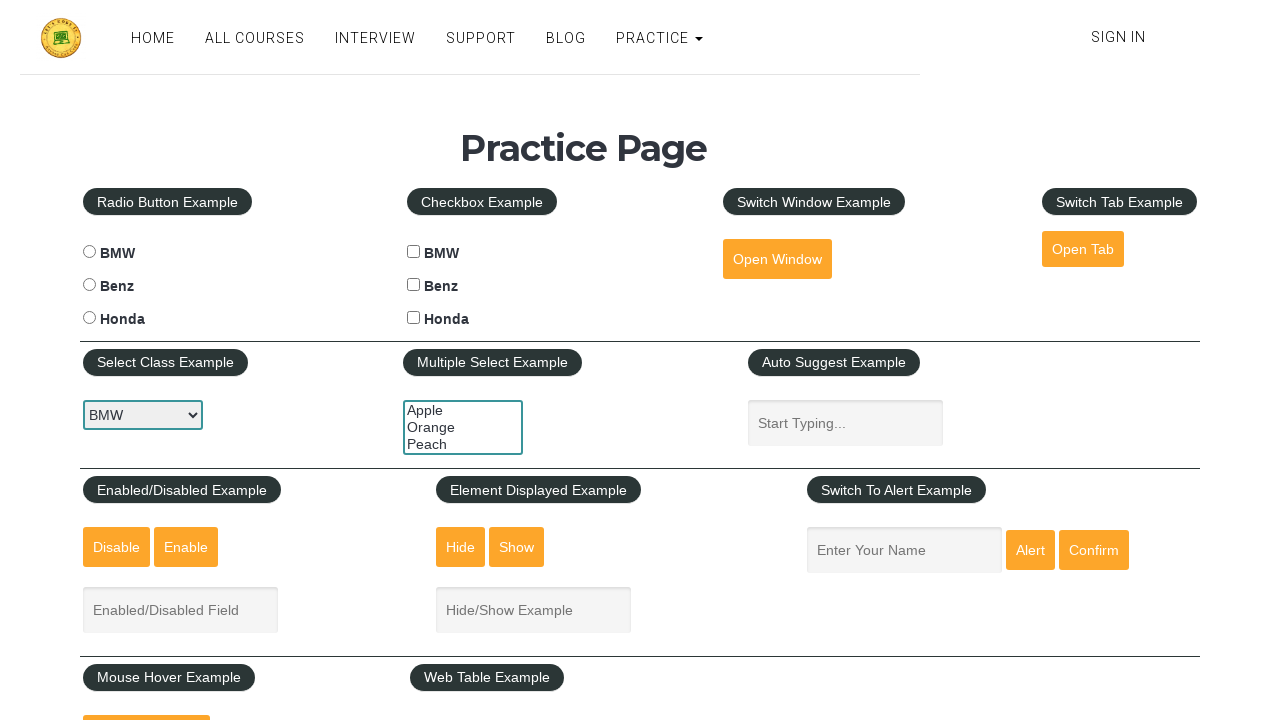

Scrolled down the page by 1900 pixels using JavaScript
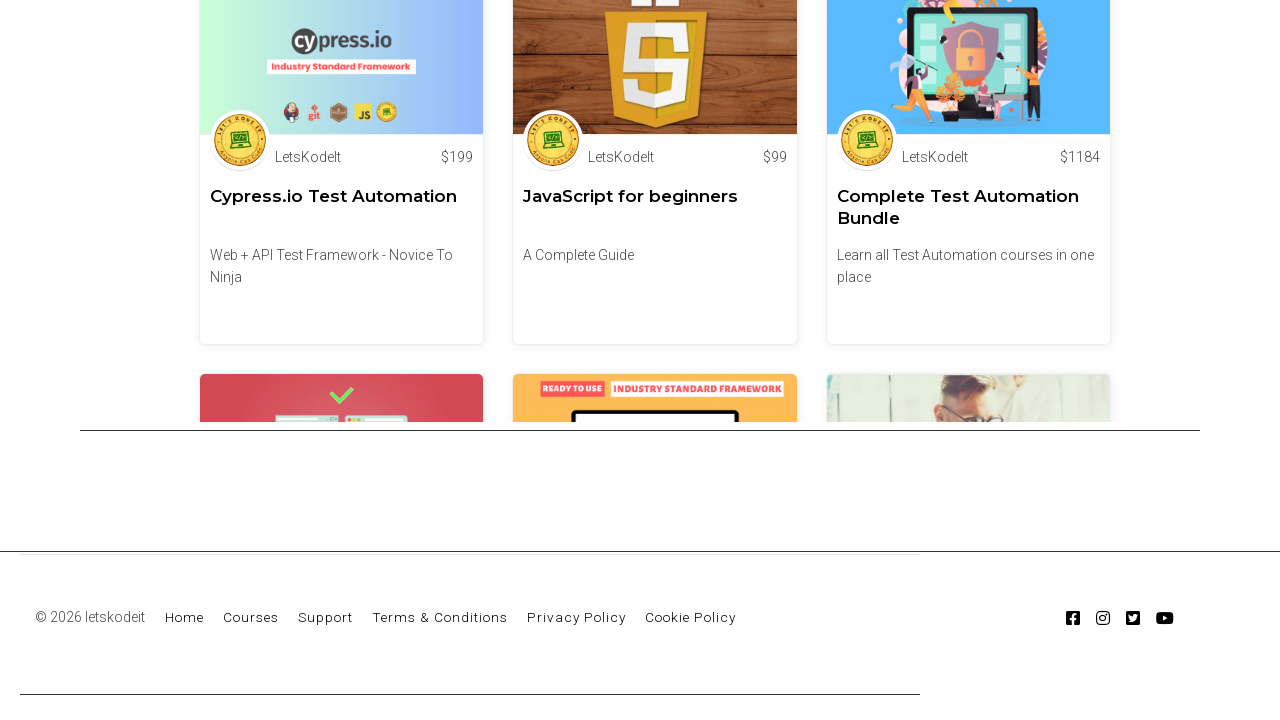

Waited 2 seconds for scroll animation to complete
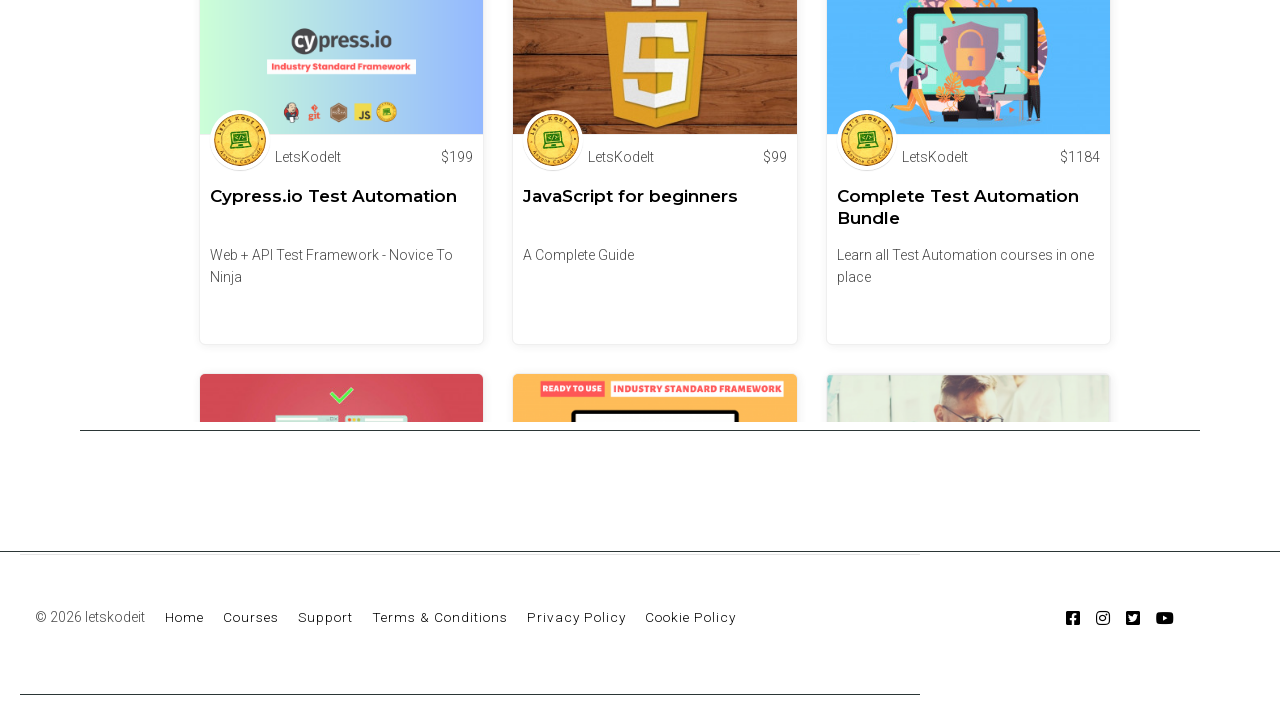

Scrolled up the page by 1900 pixels using JavaScript
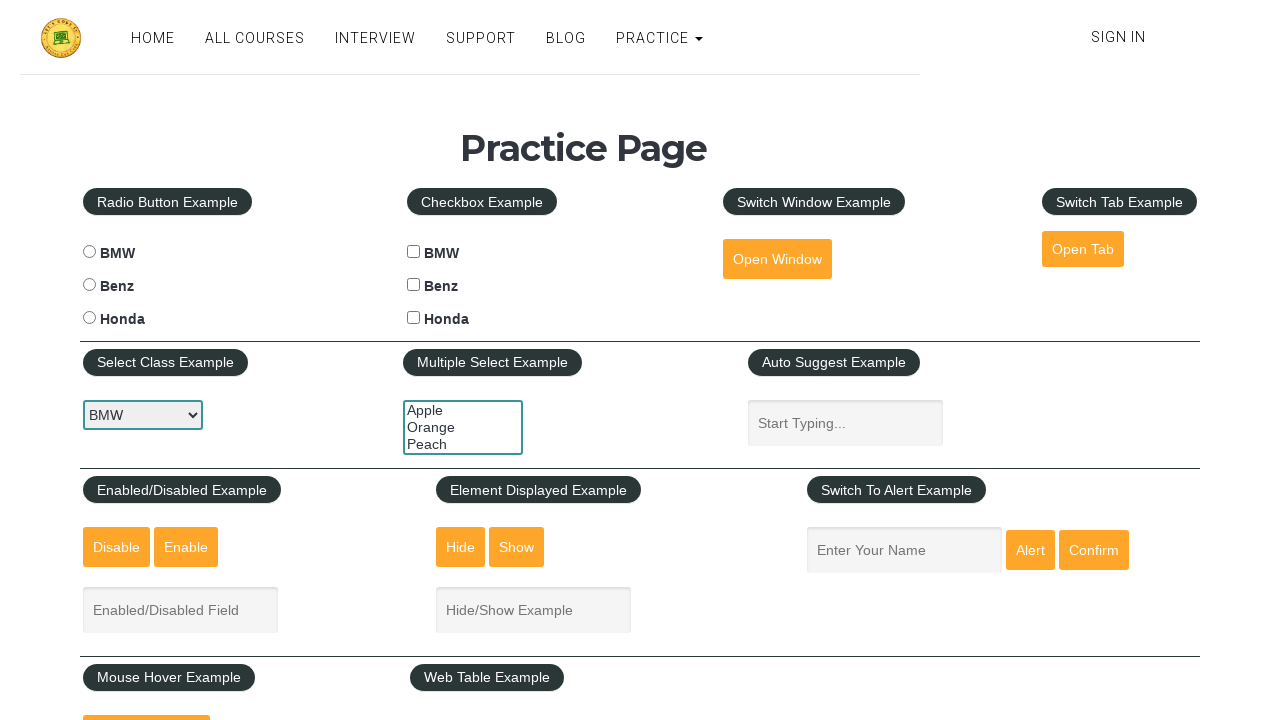

Waited 2 seconds for scroll animation to complete
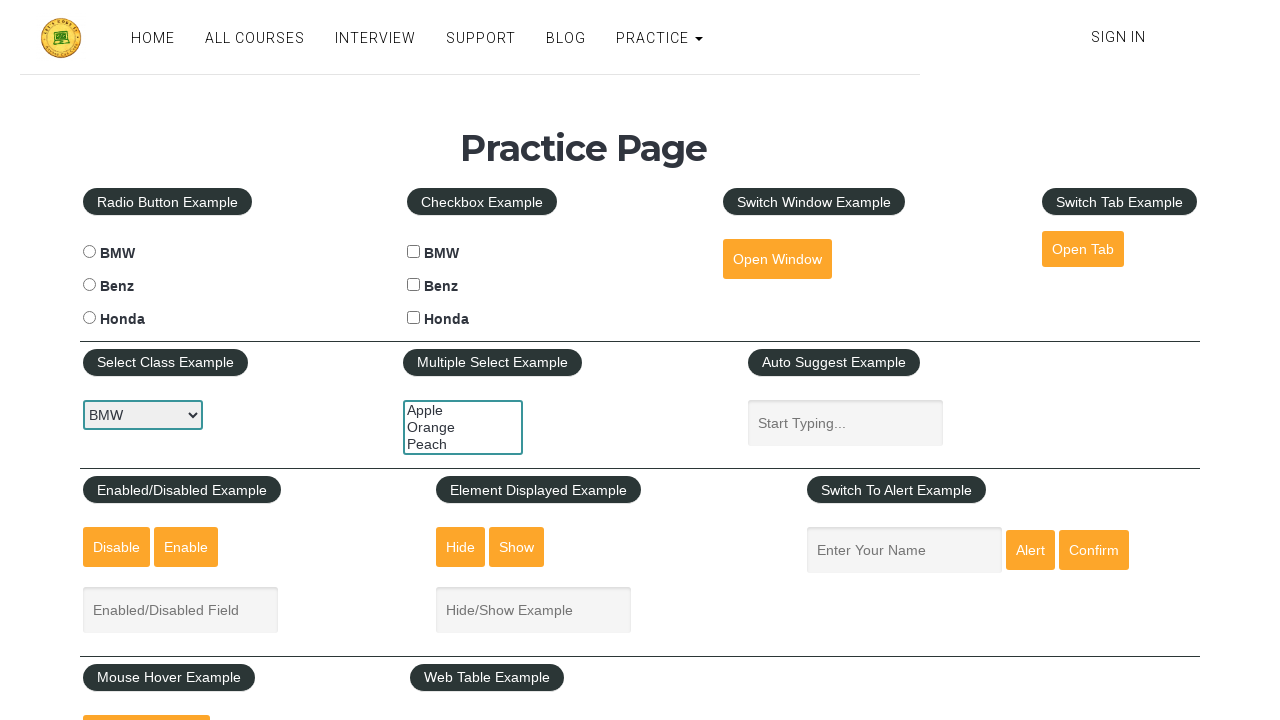

Scrolled the mouse hover element into view
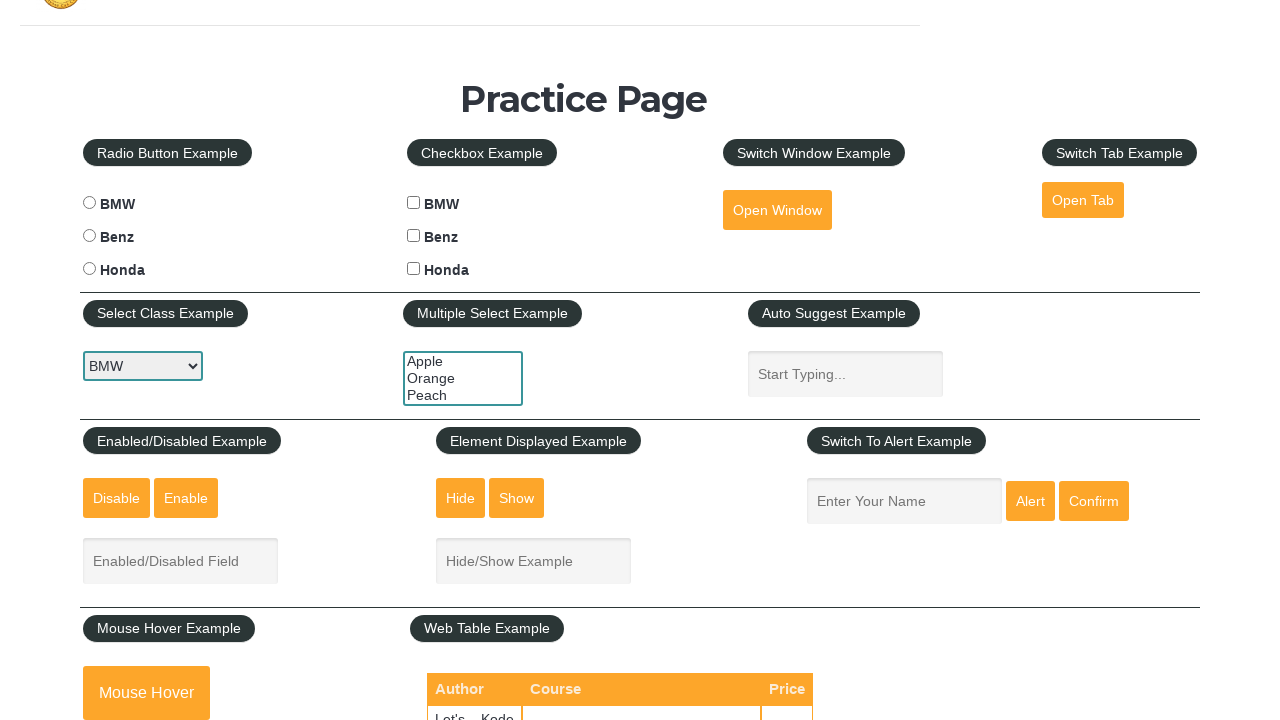

Waited 2 seconds for element scroll into view to complete
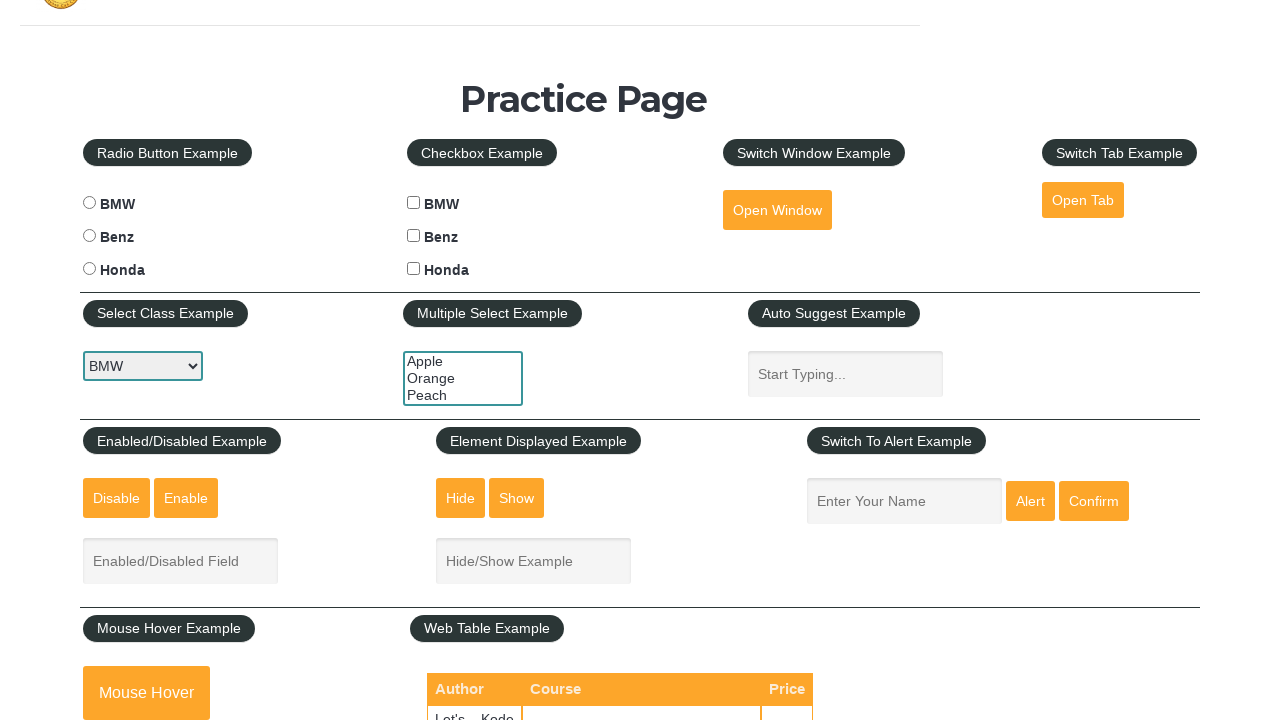

Scrolled up slightly by 190 pixels to adjust view
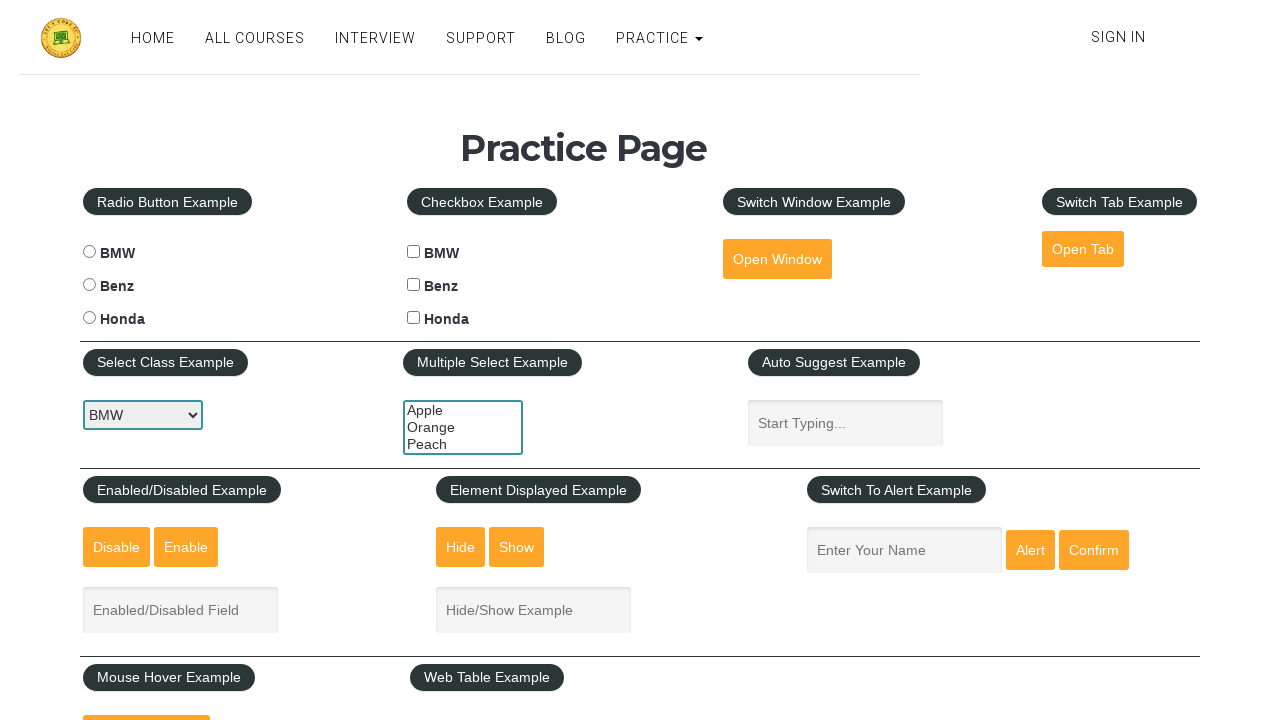

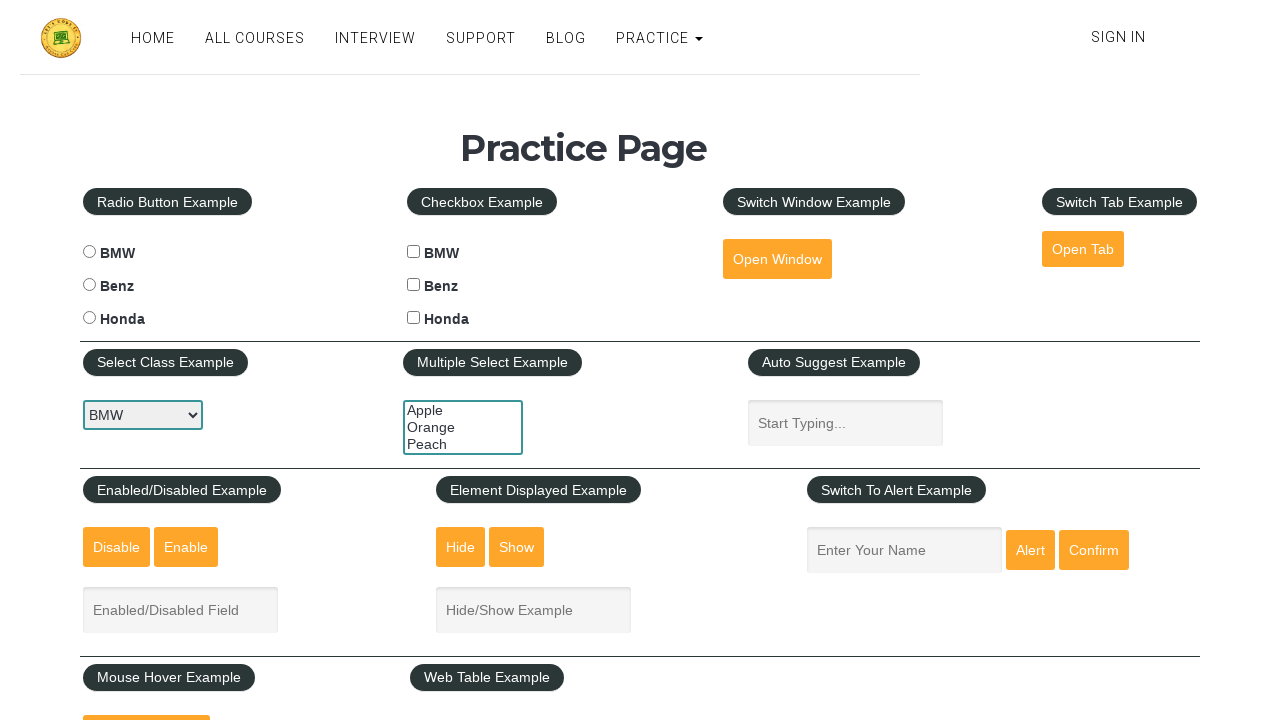